Tests scrolling to an element and filling form fields including name and date inputs

Starting URL: https://formy-project.herokuapp.com/scroll

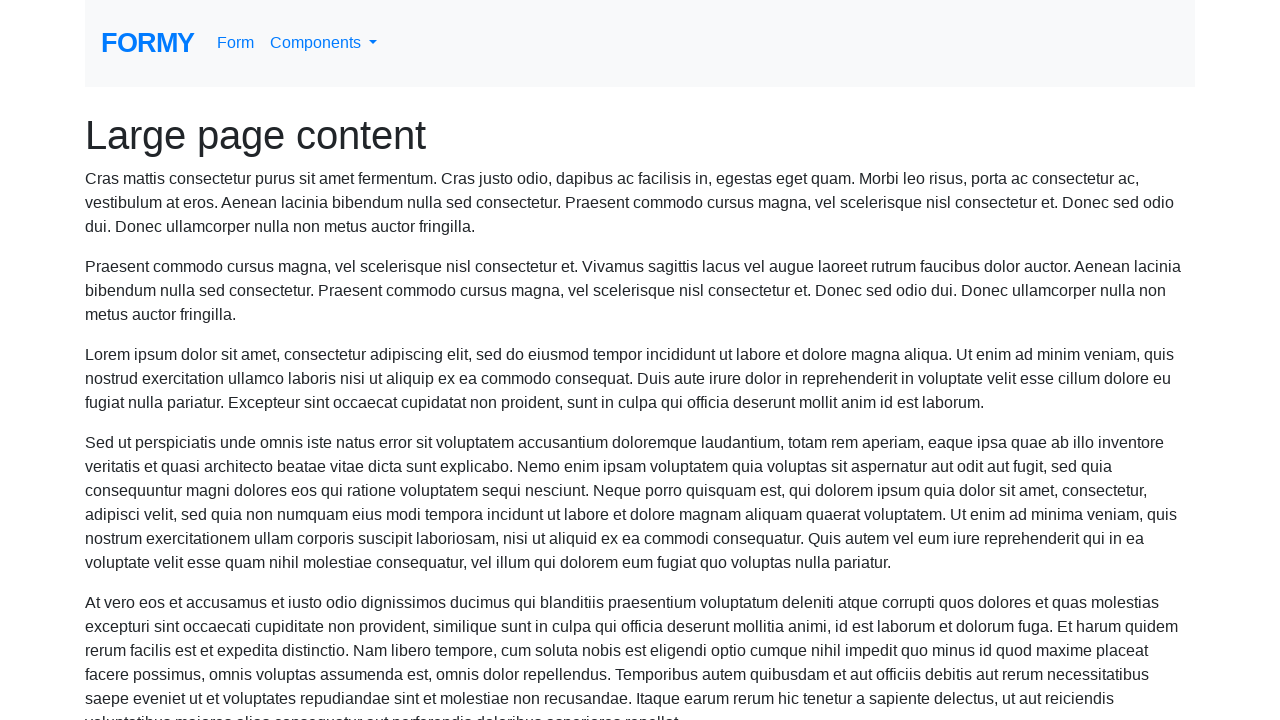

Located name field element
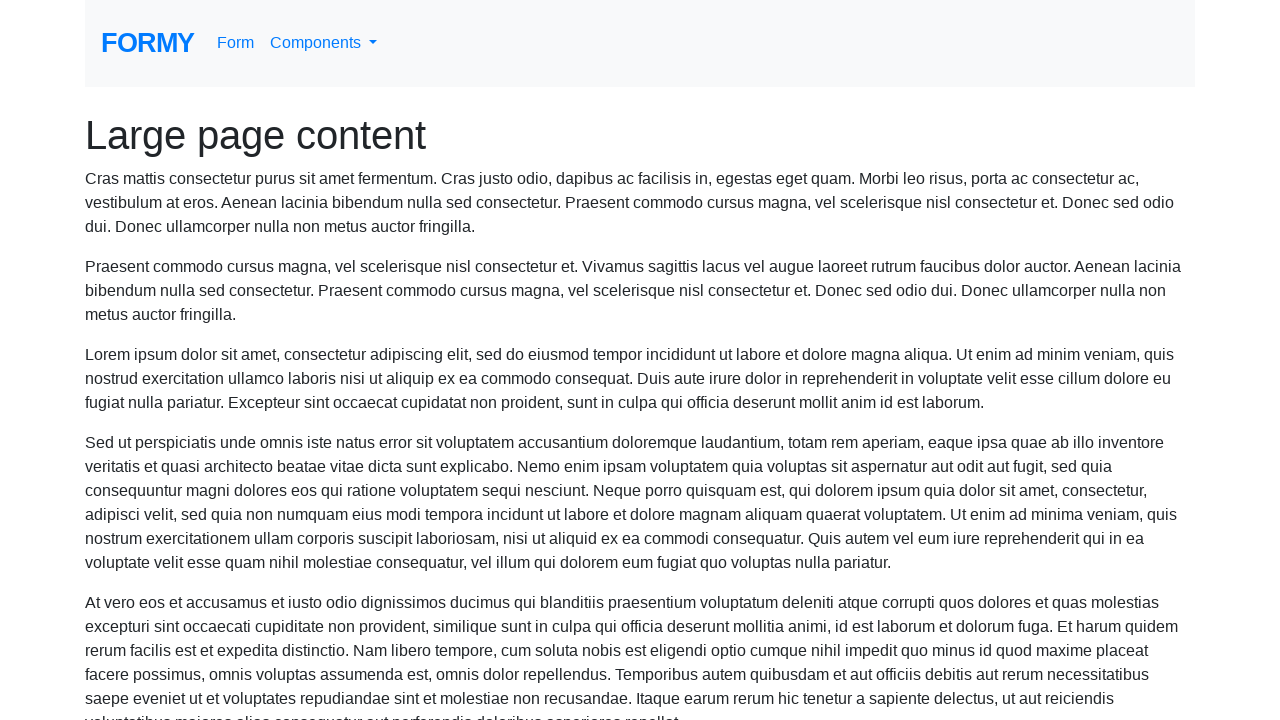

Scrolled to name field
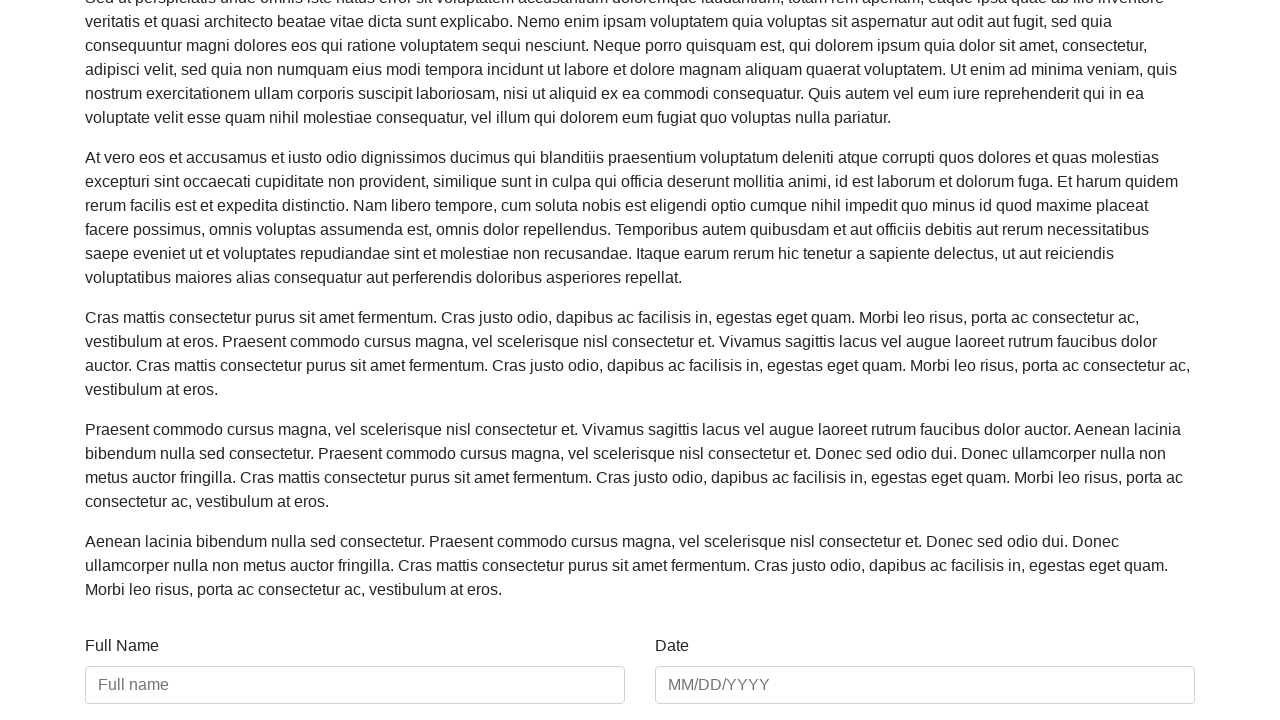

Filled name field with 'Hermes Du' on #name
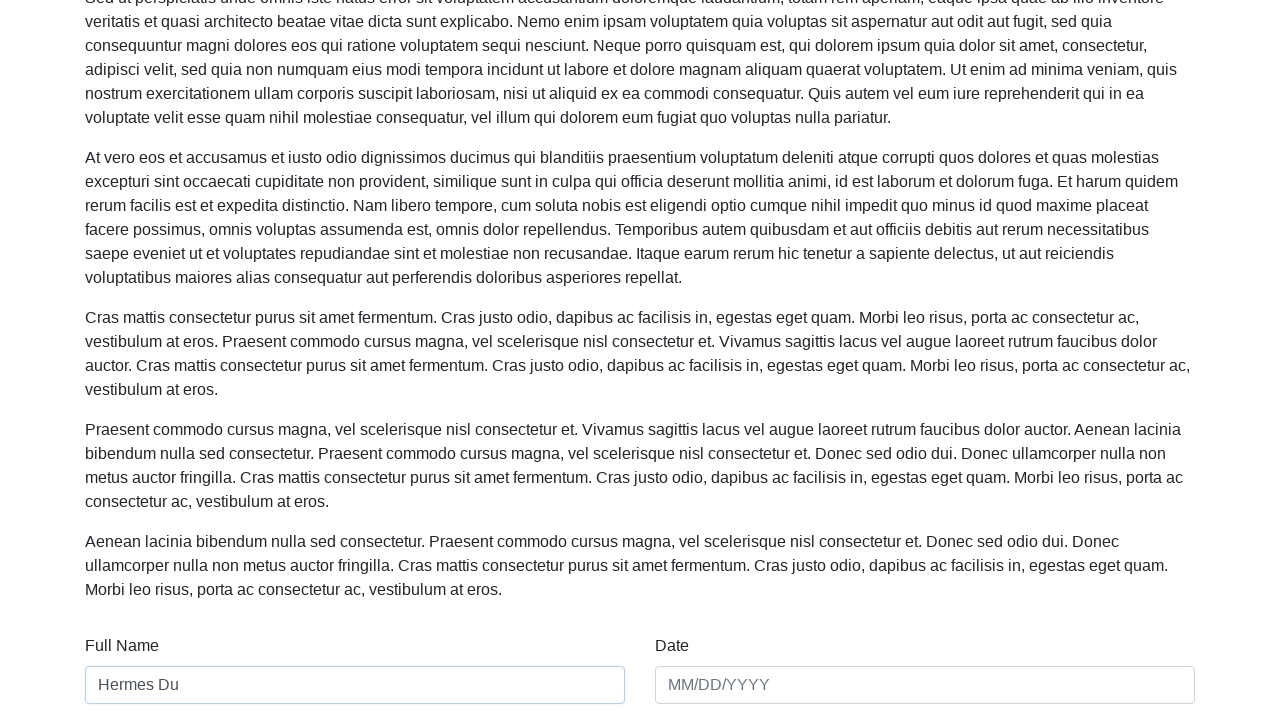

Filled date field with '09/10/2021' on #date
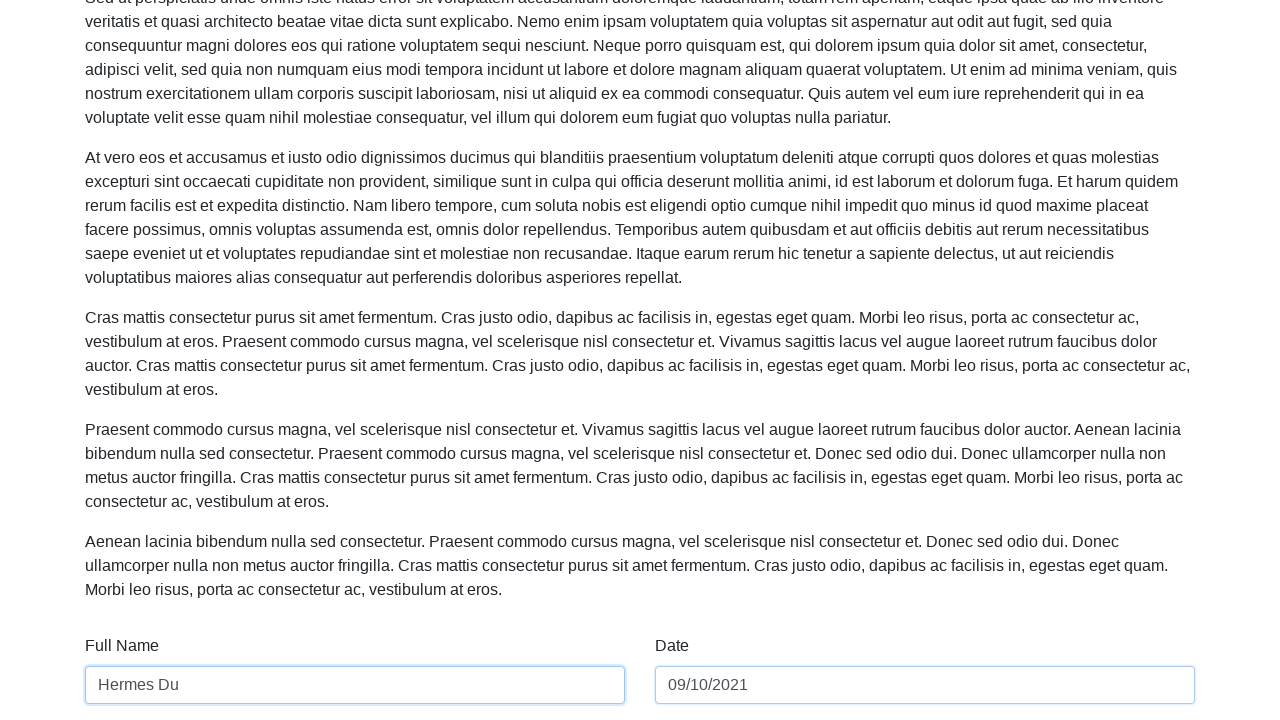

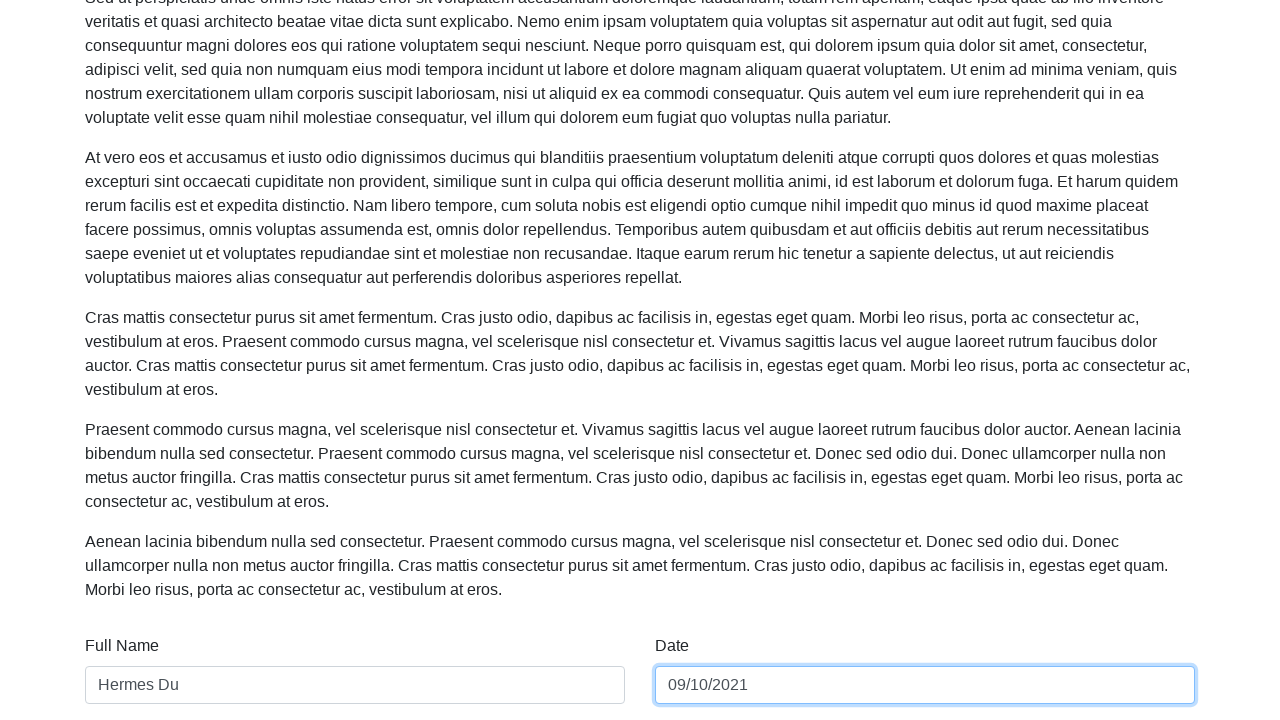